Tests keyboard key press functionality by sending ENTER, ESCAPE, and TAB key presses to a test page that displays which key was pressed

Starting URL: http://the-internet.herokuapp.com/key_presses

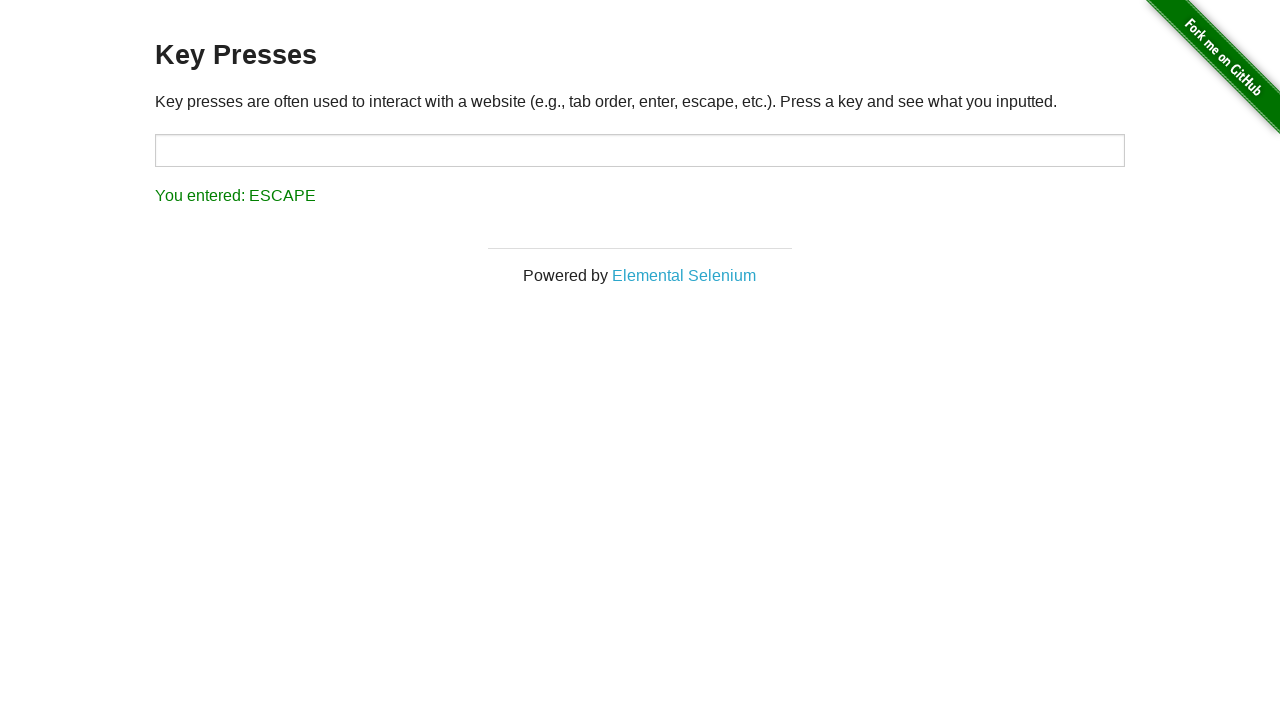

Pressed ENTER key
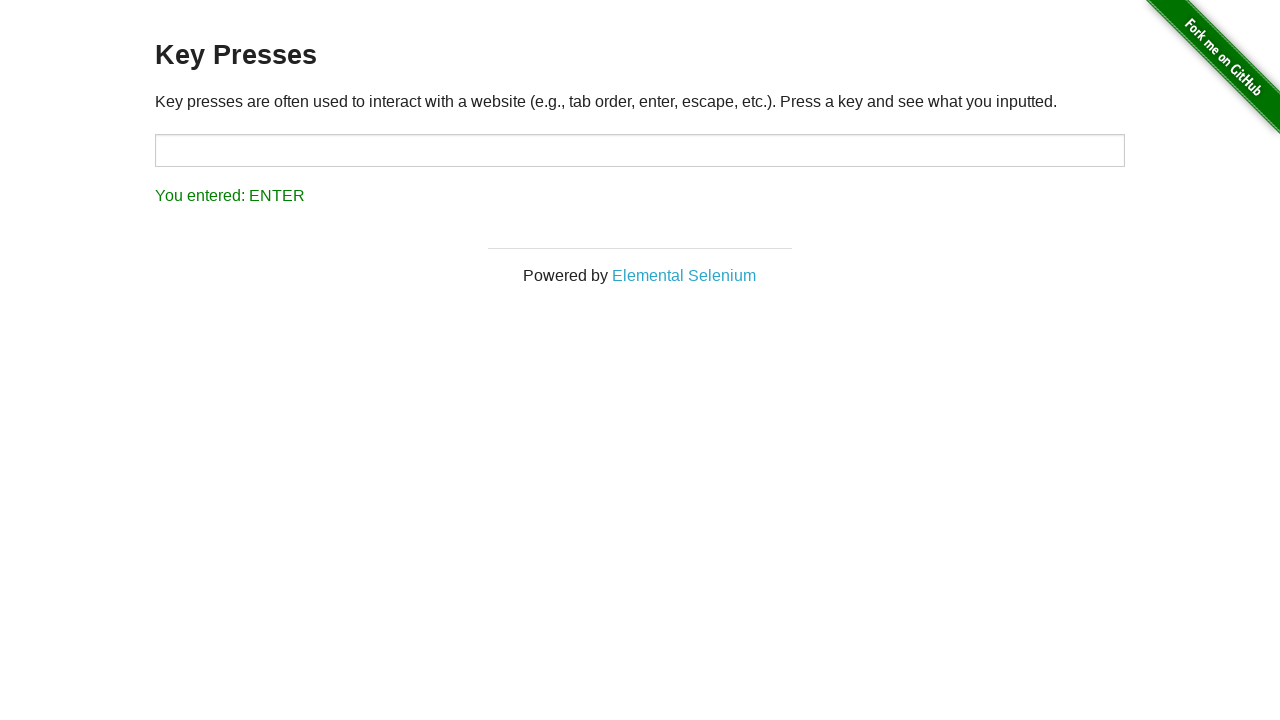

Pressed ESCAPE key
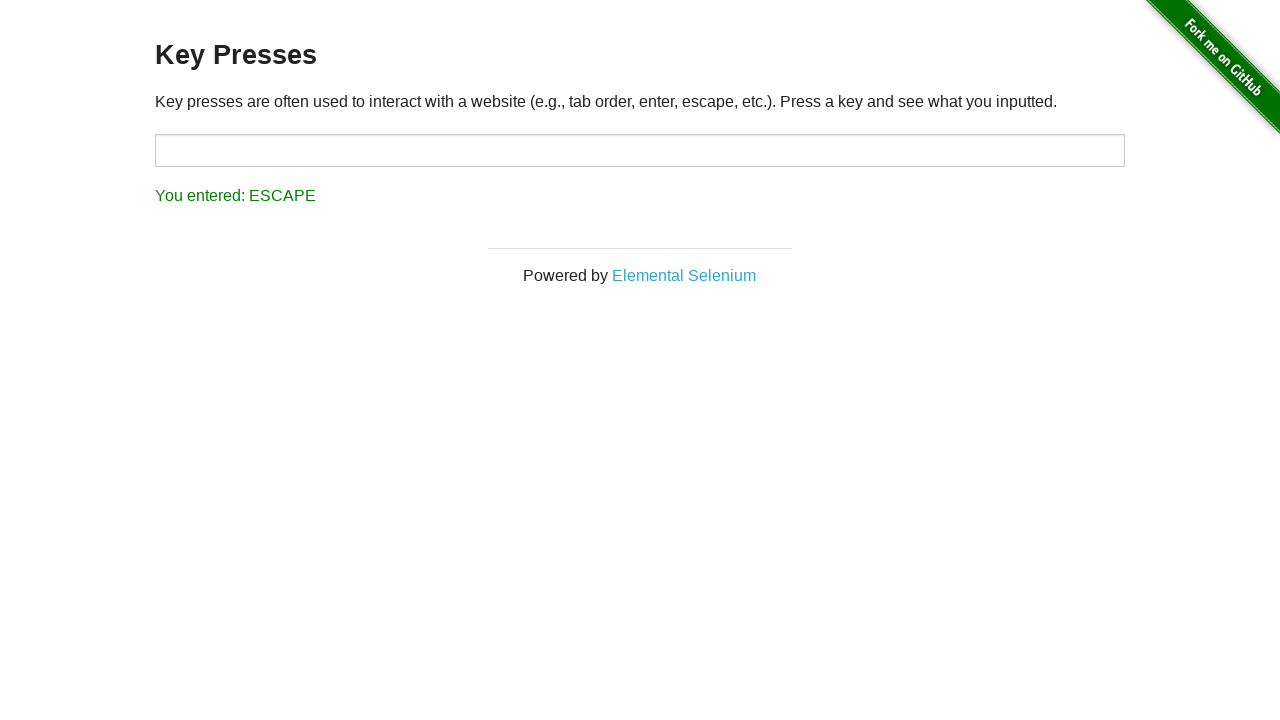

Pressed TAB key
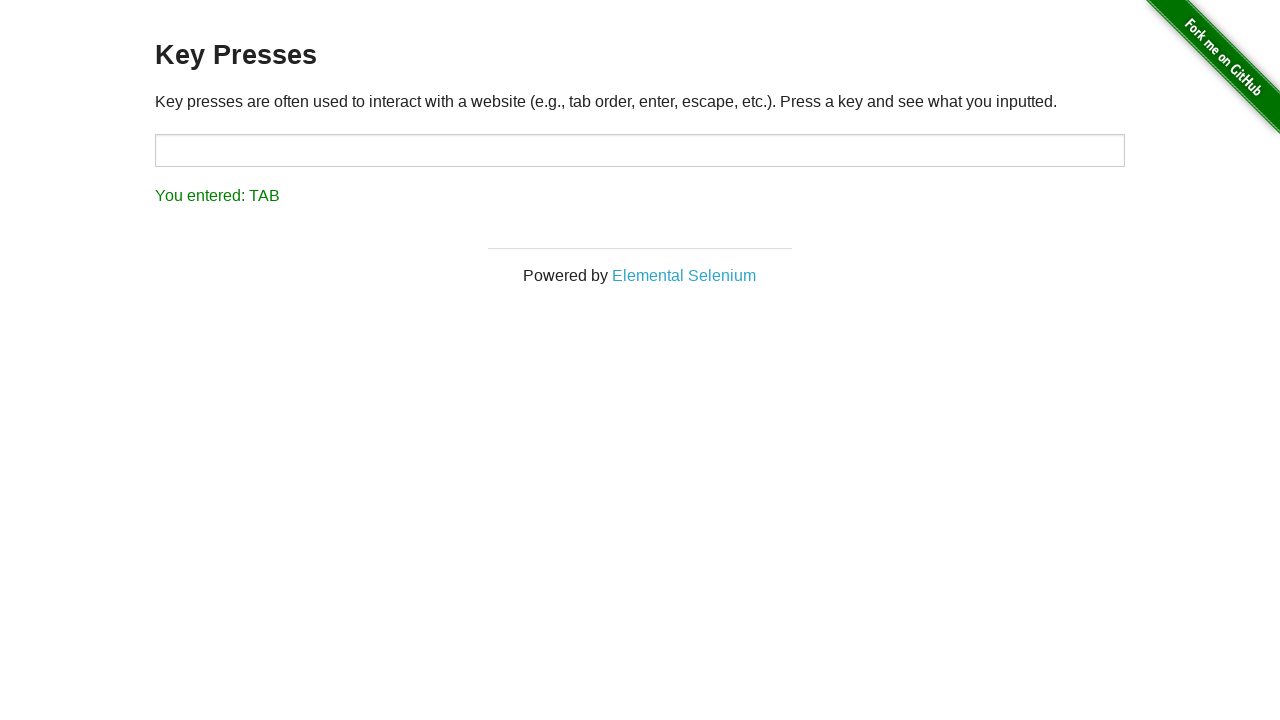

Result element loaded on the page
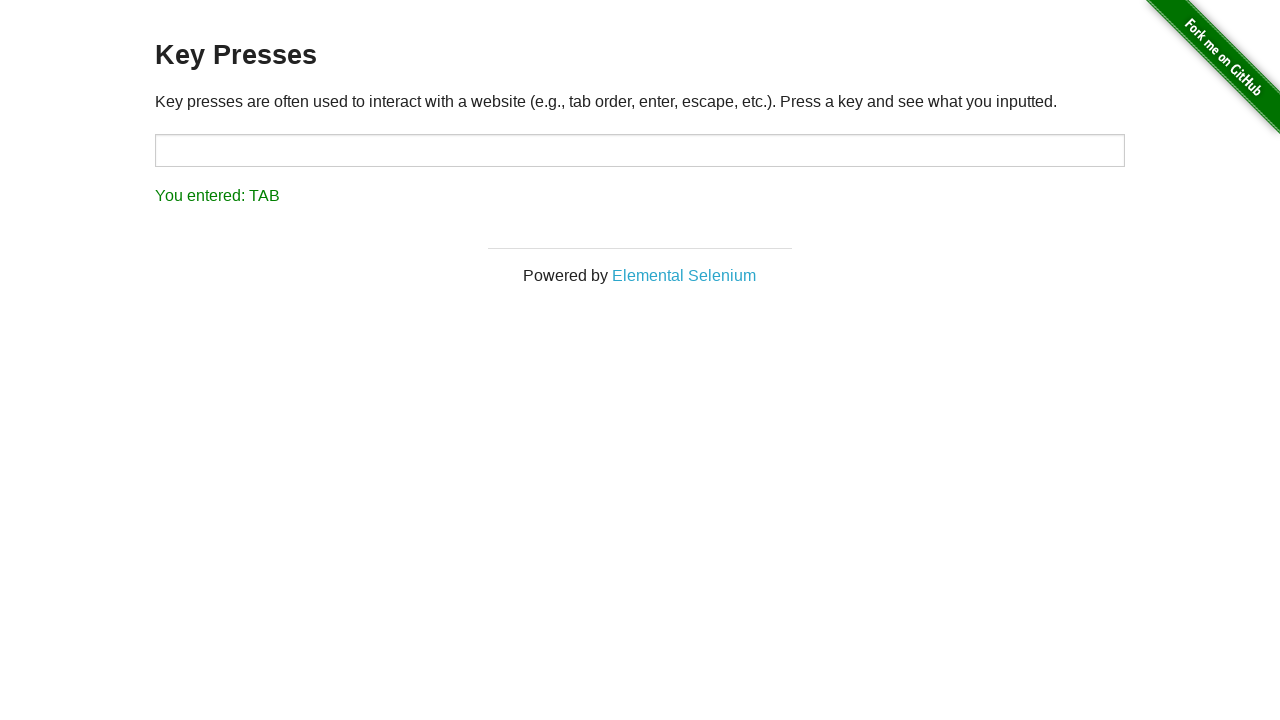

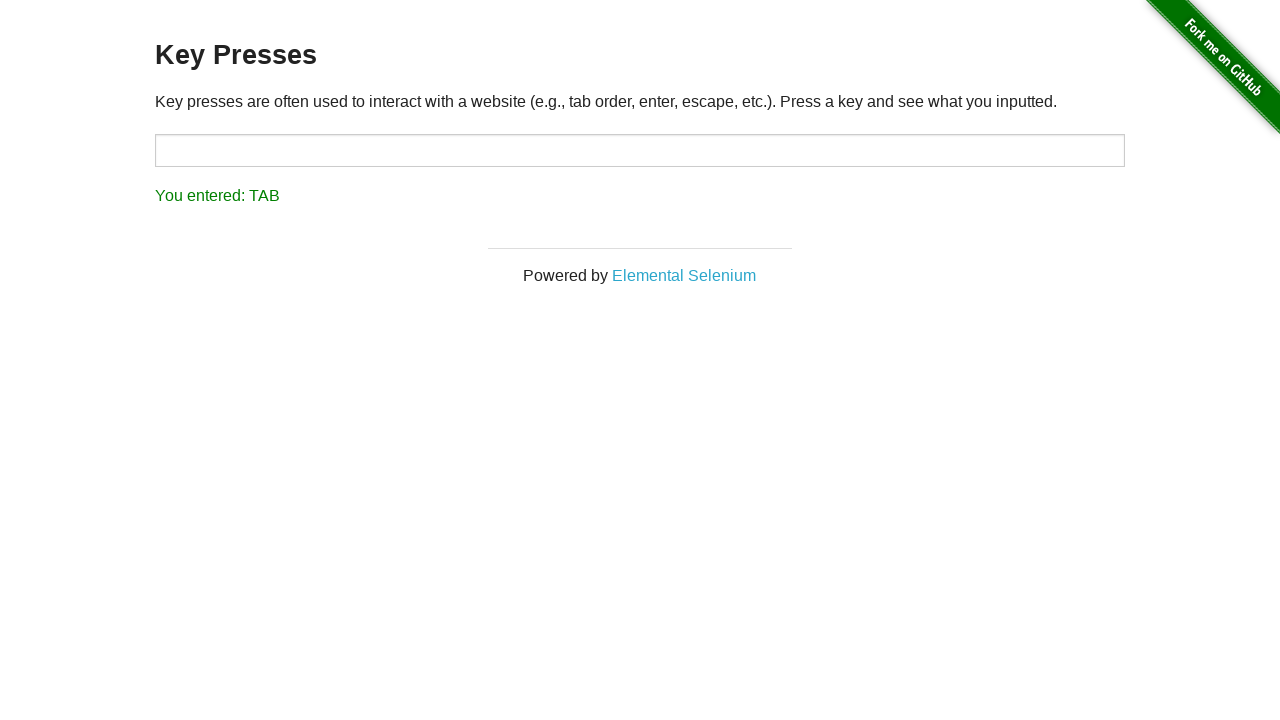